Navigates to OrangeHRM demo site and verifies social media icon links are present on the login page

Starting URL: https://opensource-demo.orangehrmlive.com/web/index.php/auth/login

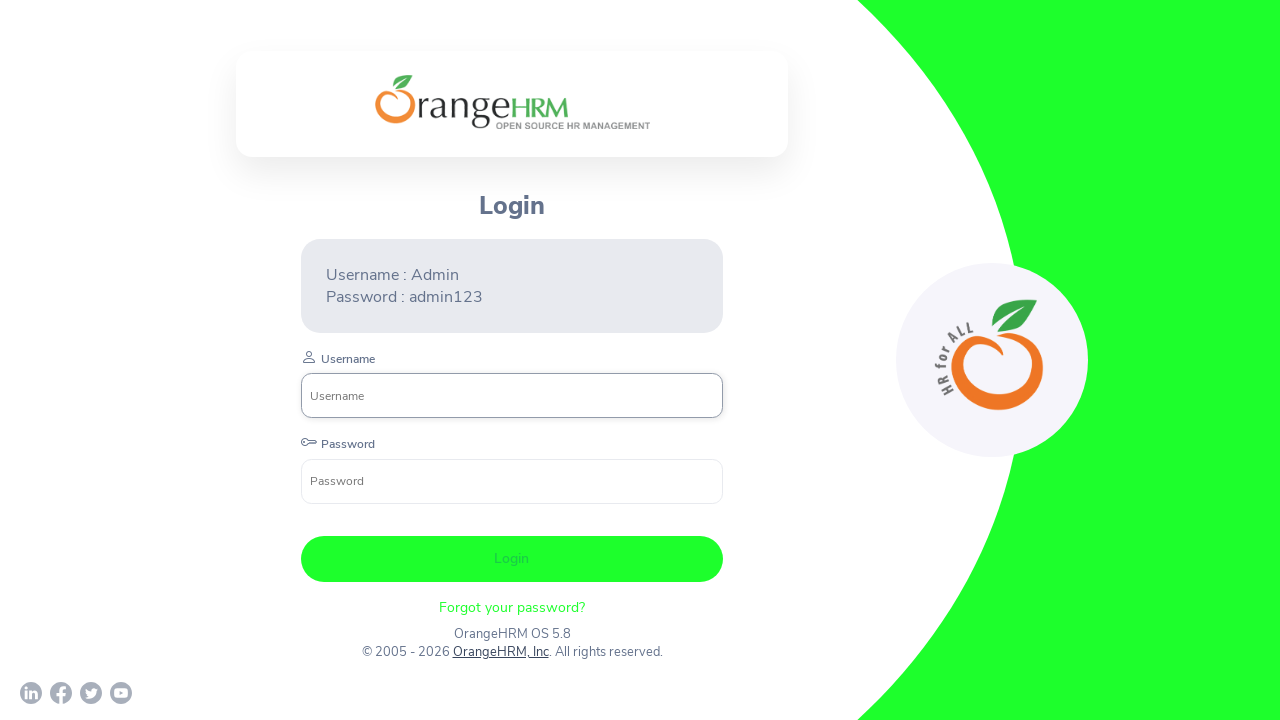

Waited for social media icons to load on login page
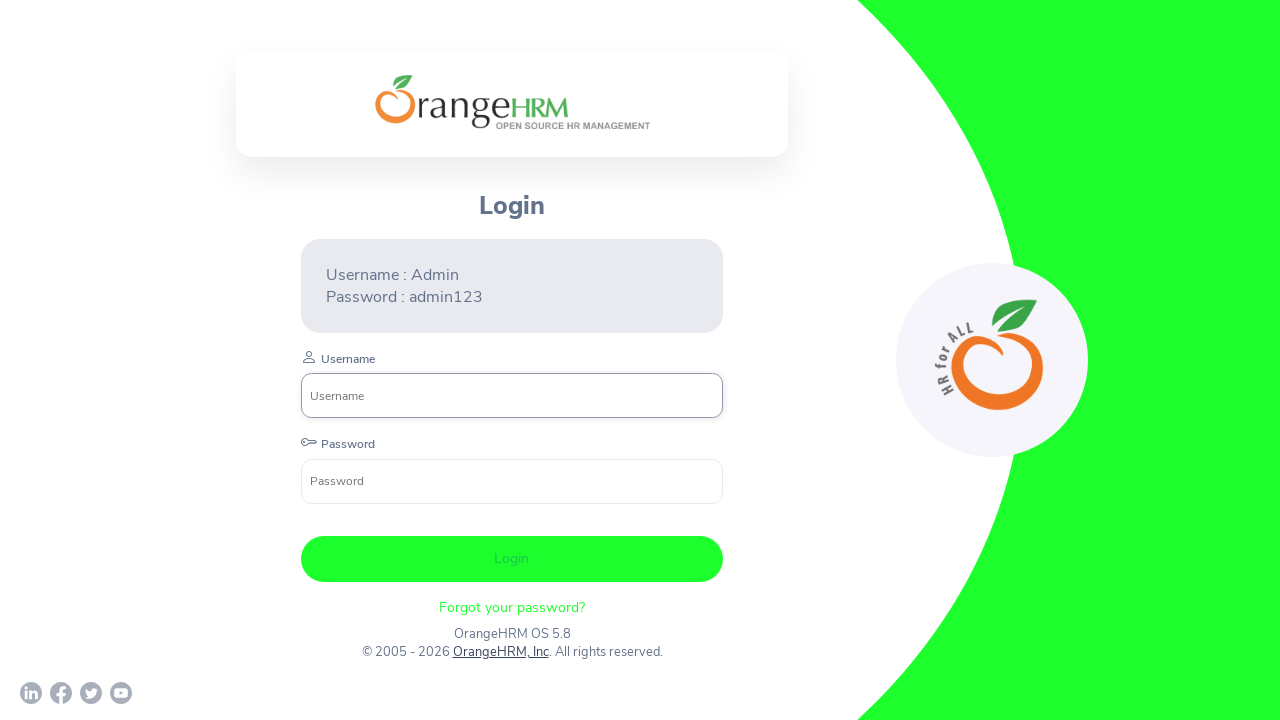

Retrieved 4 social media icon elements
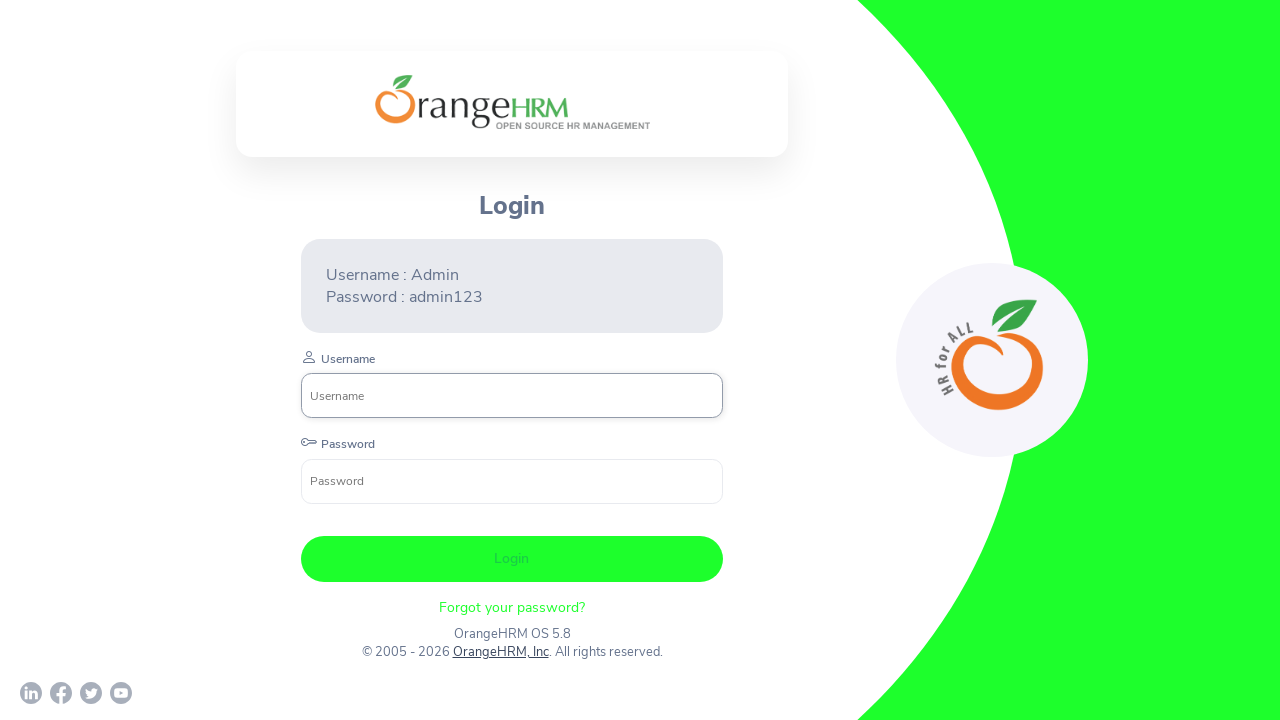

Verified that social media icons are present on the page
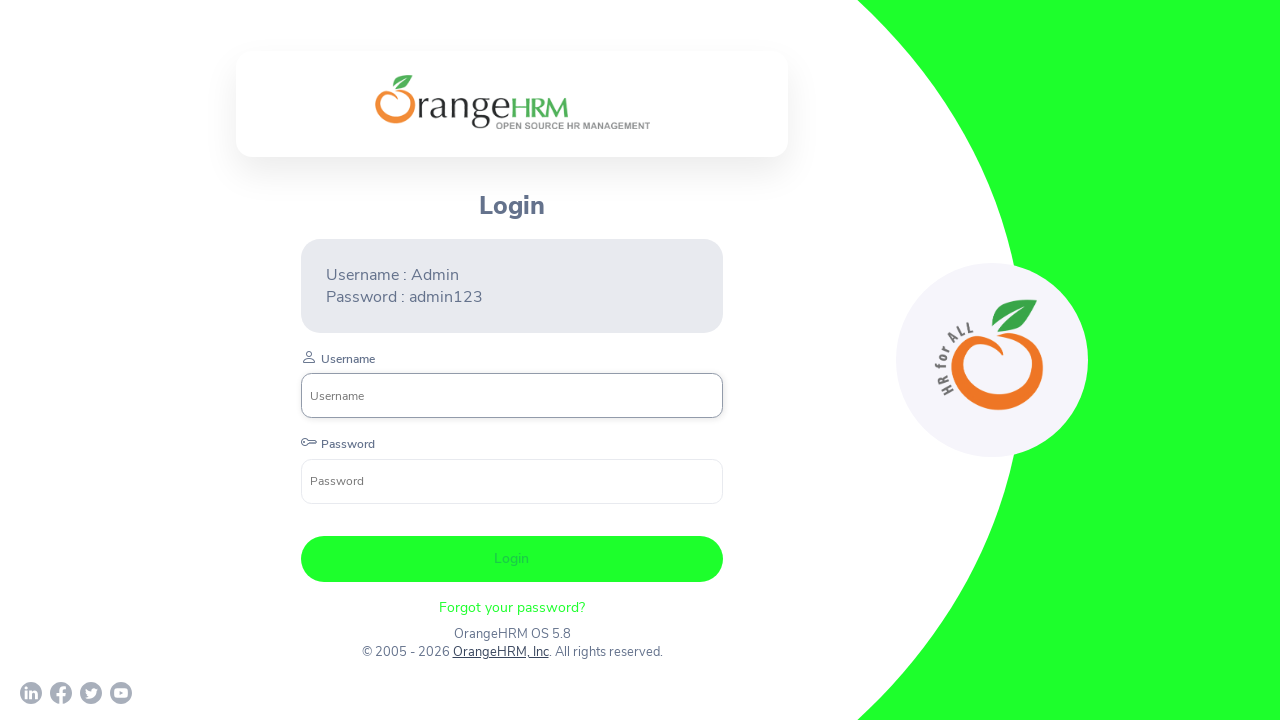

Verified social icon has href attribute: https://www.linkedin.com/company/orangehrm/mycompany/
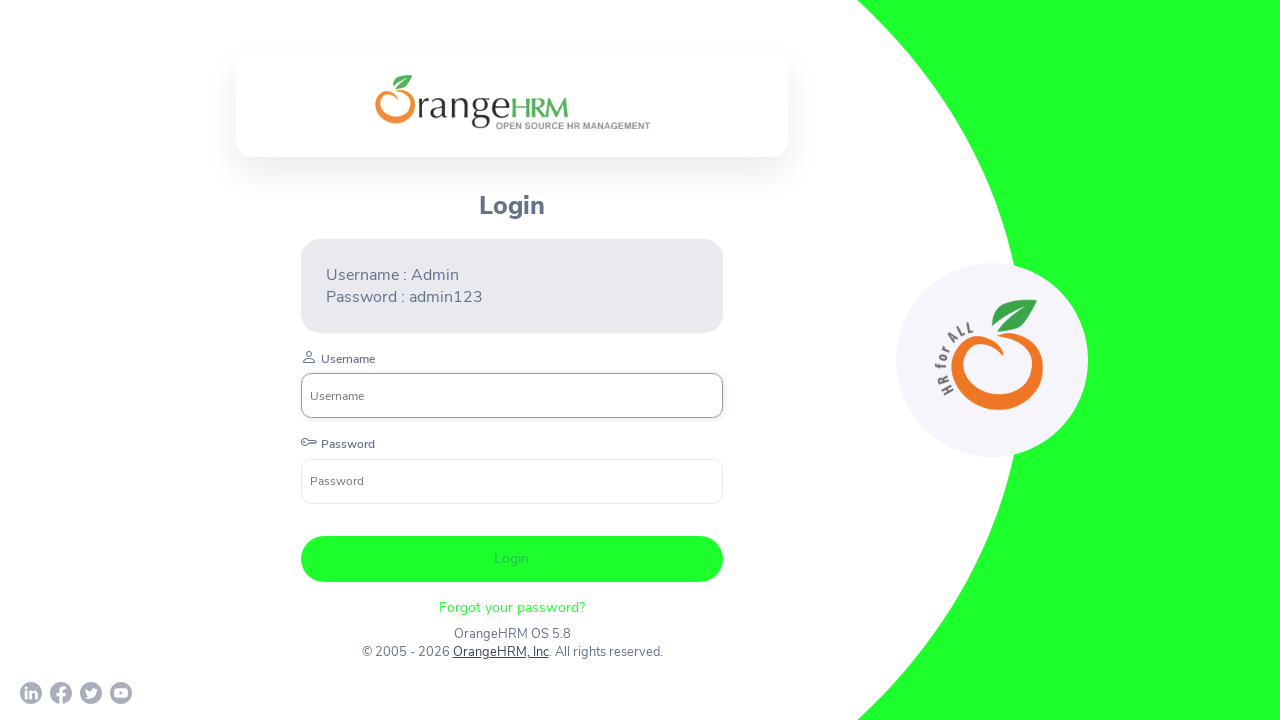

Verified social icon has href attribute: https://www.facebook.com/OrangeHRM/
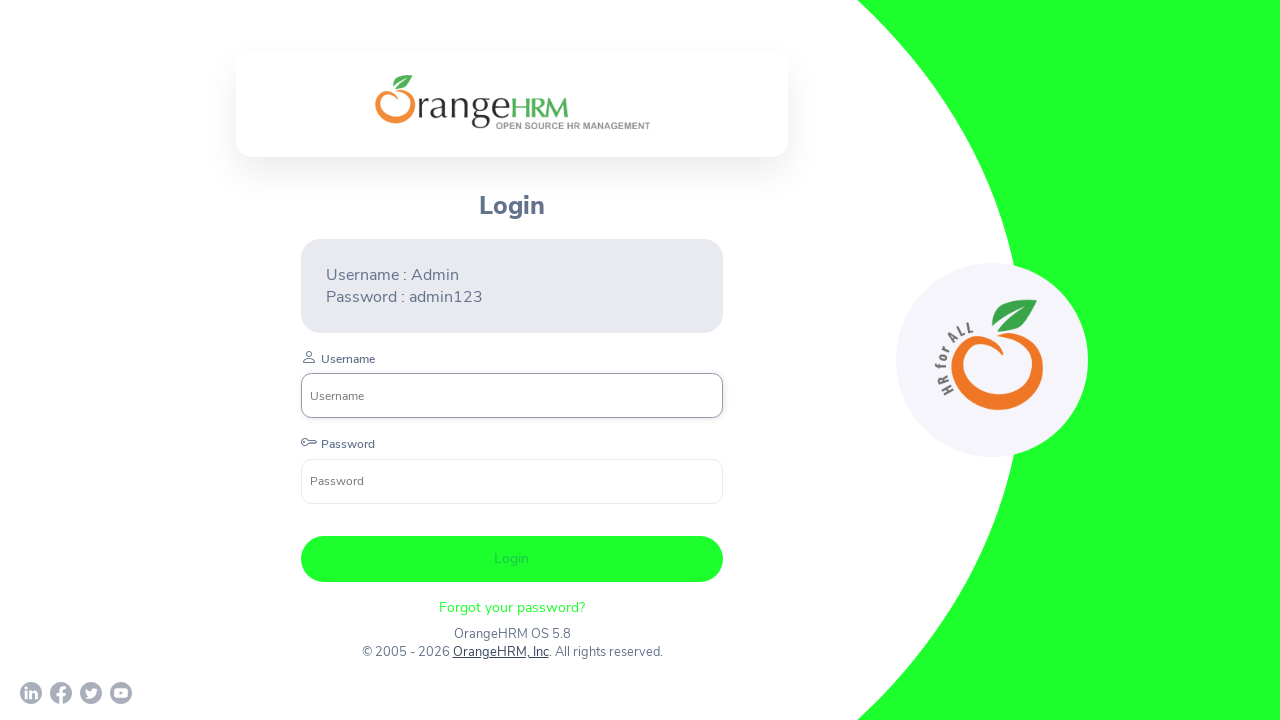

Verified social icon has href attribute: https://twitter.com/orangehrm?lang=en
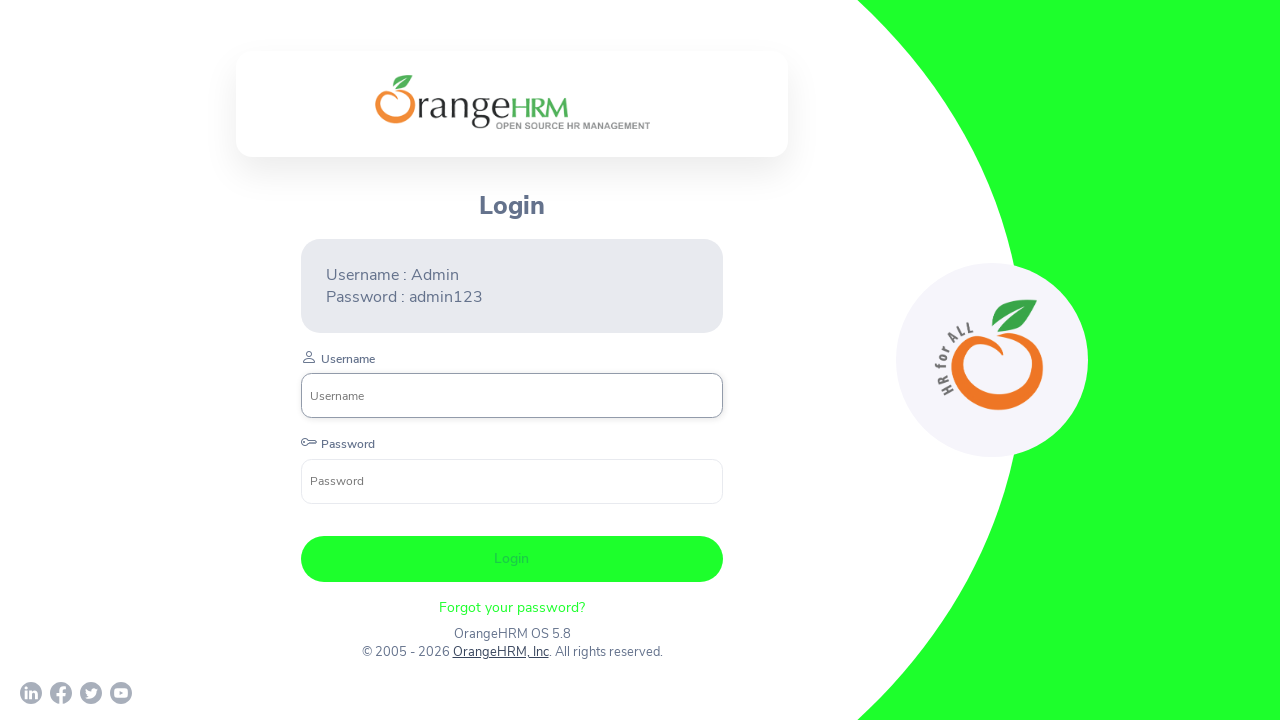

Verified social icon has href attribute: https://www.youtube.com/c/OrangeHRMInc
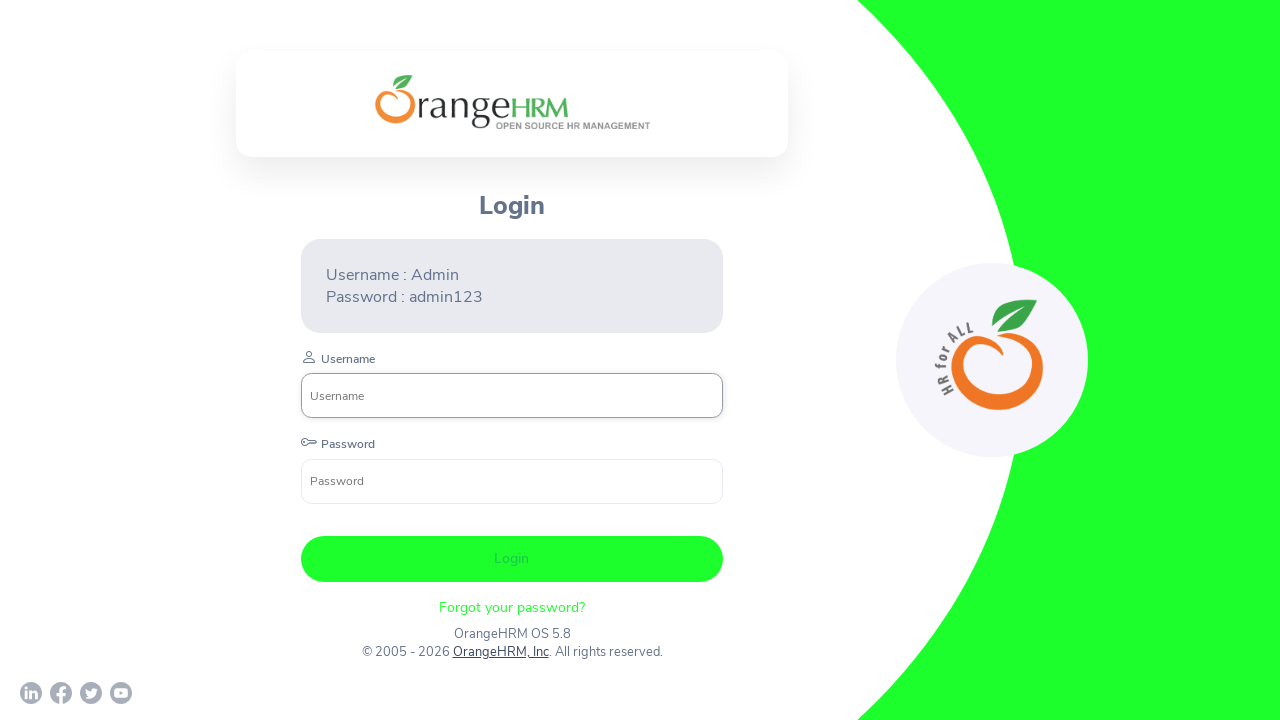

Found YouTube social media link: https://www.youtube.com/c/OrangeHRMInc
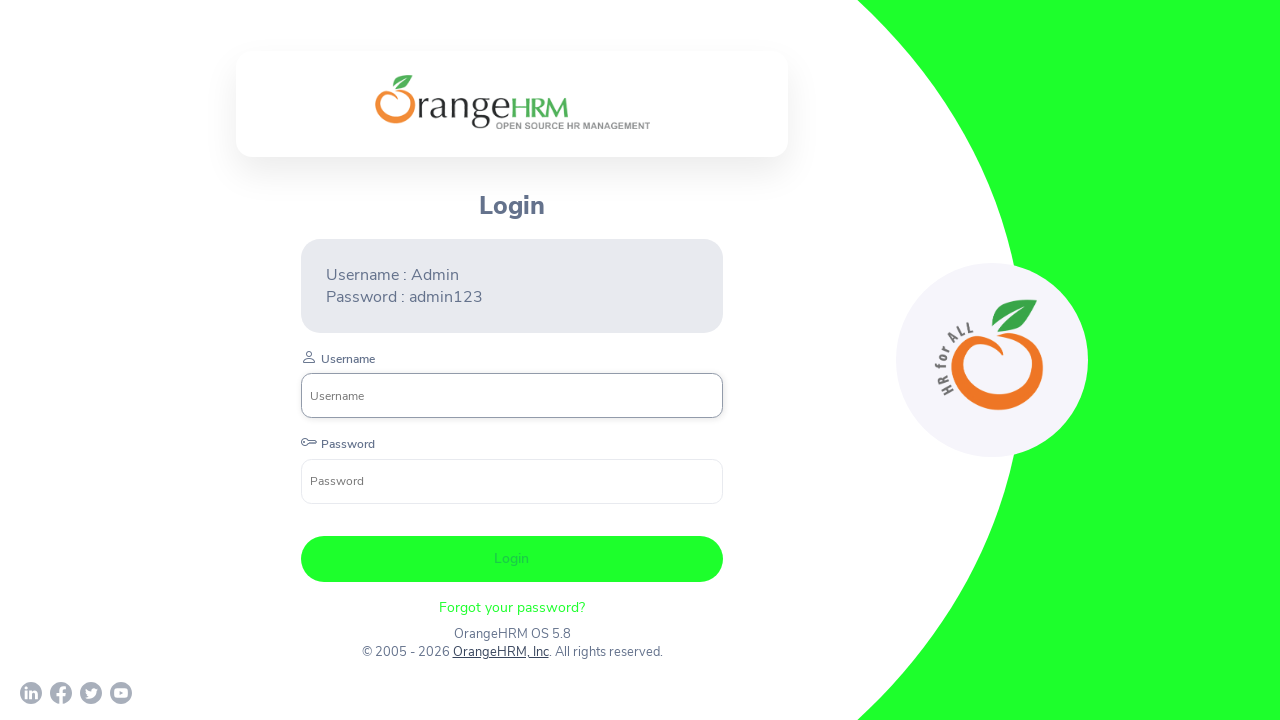

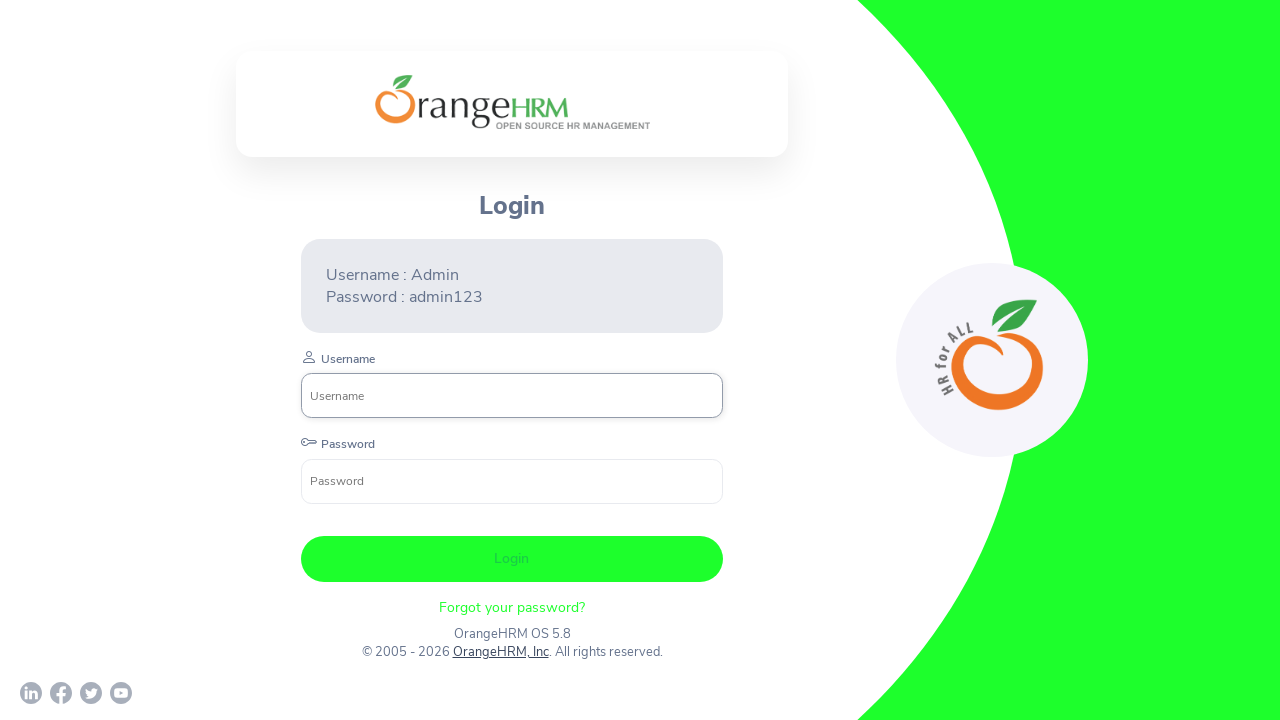